Tests console logging by clicking a button that triggers console.log

Starting URL: https://www.selenium.dev/selenium/web/bidi/logEntryAdded.html

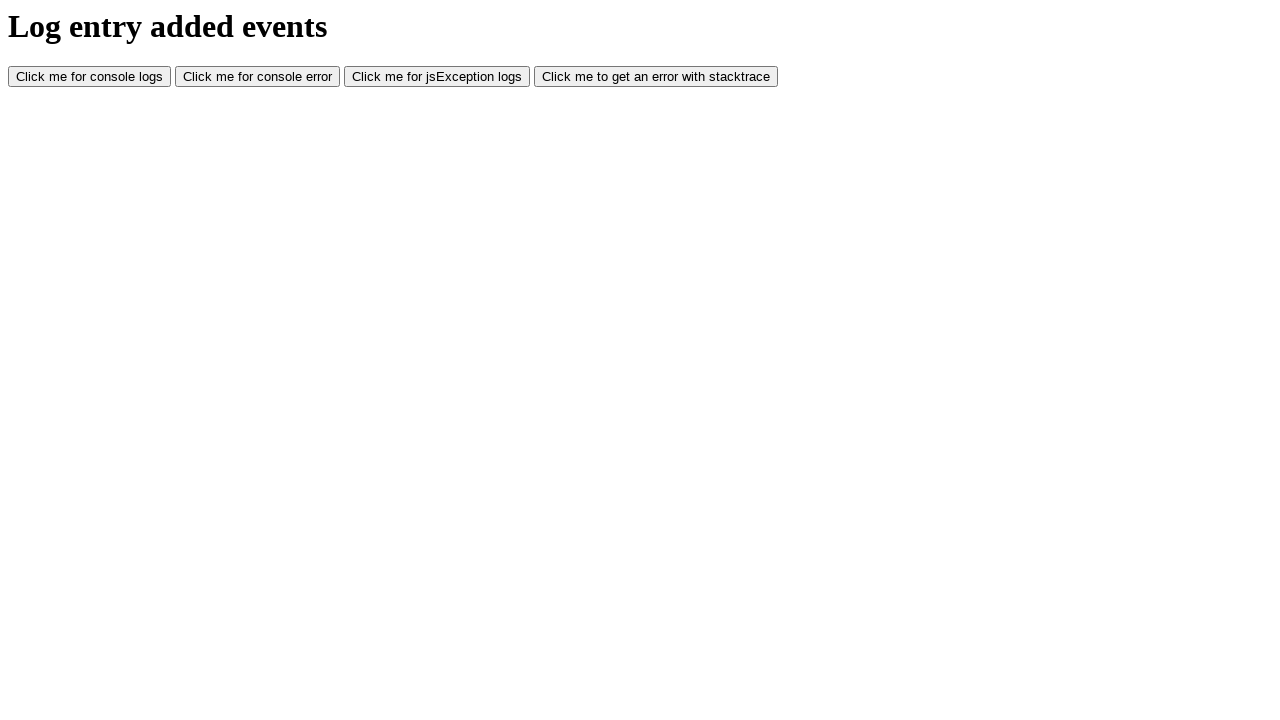

Navigated to console logging test page
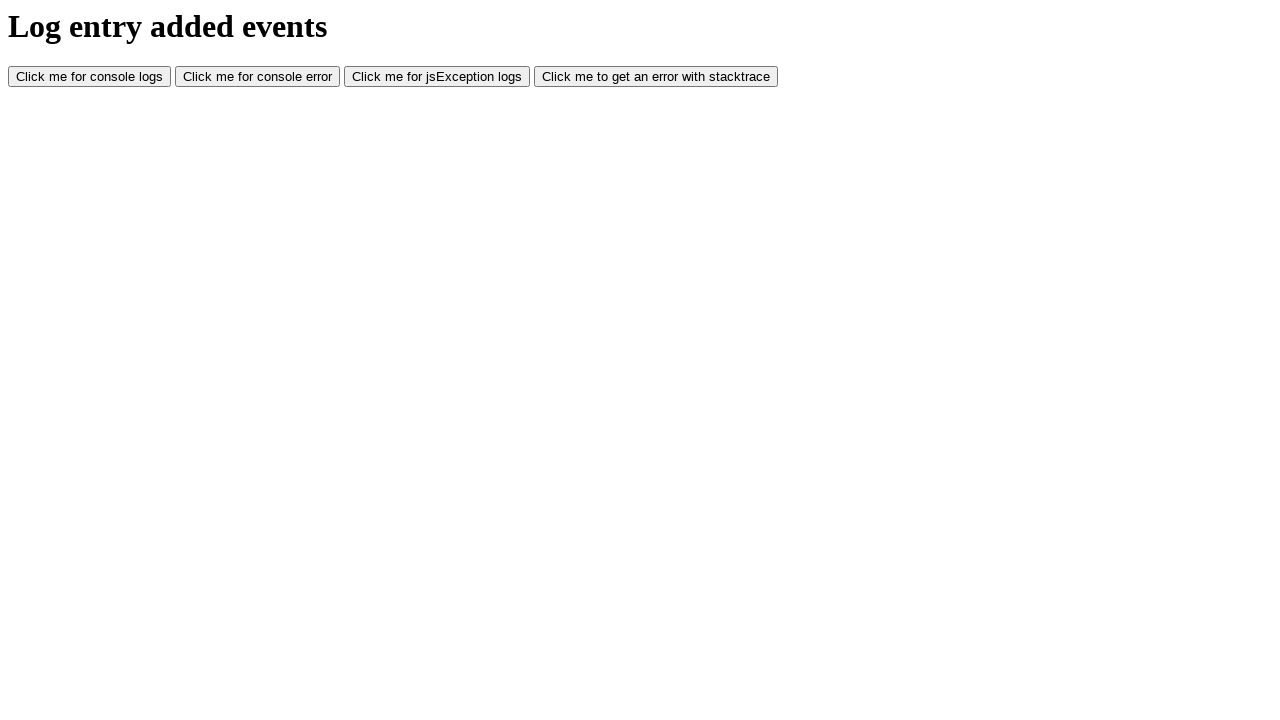

Clicked the console log button to trigger console.log at (90, 77) on #consoleLog
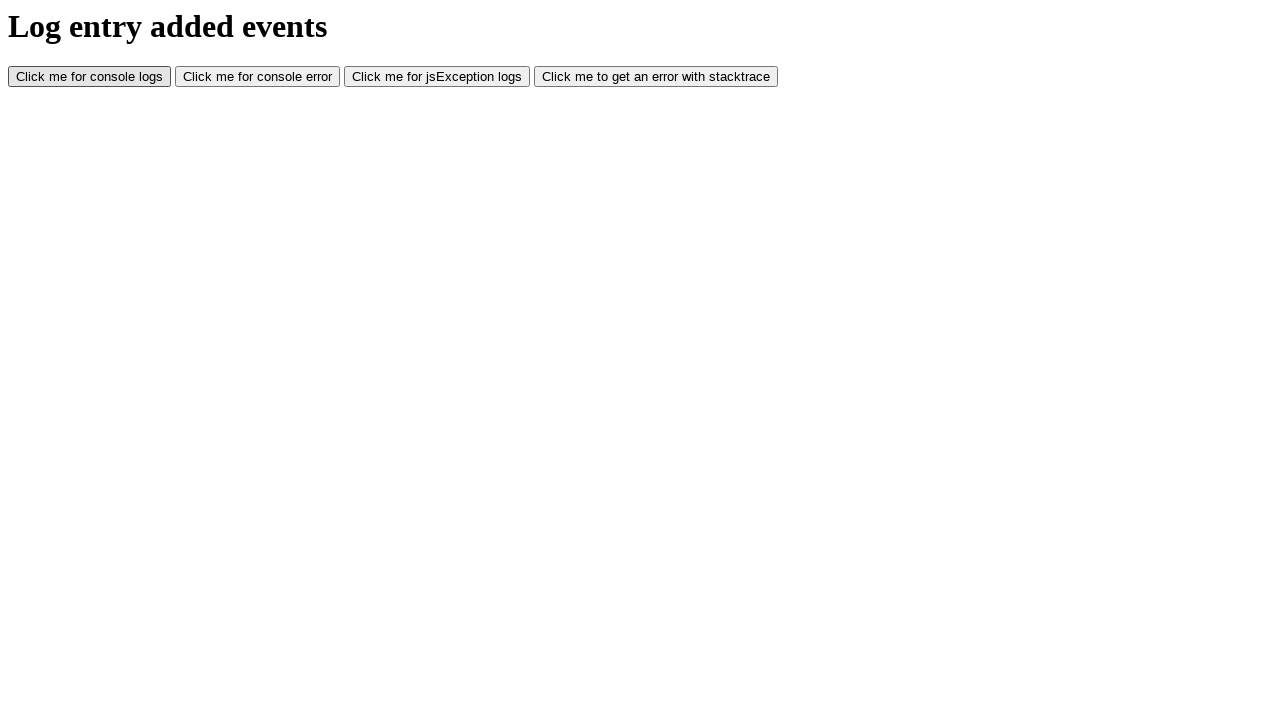

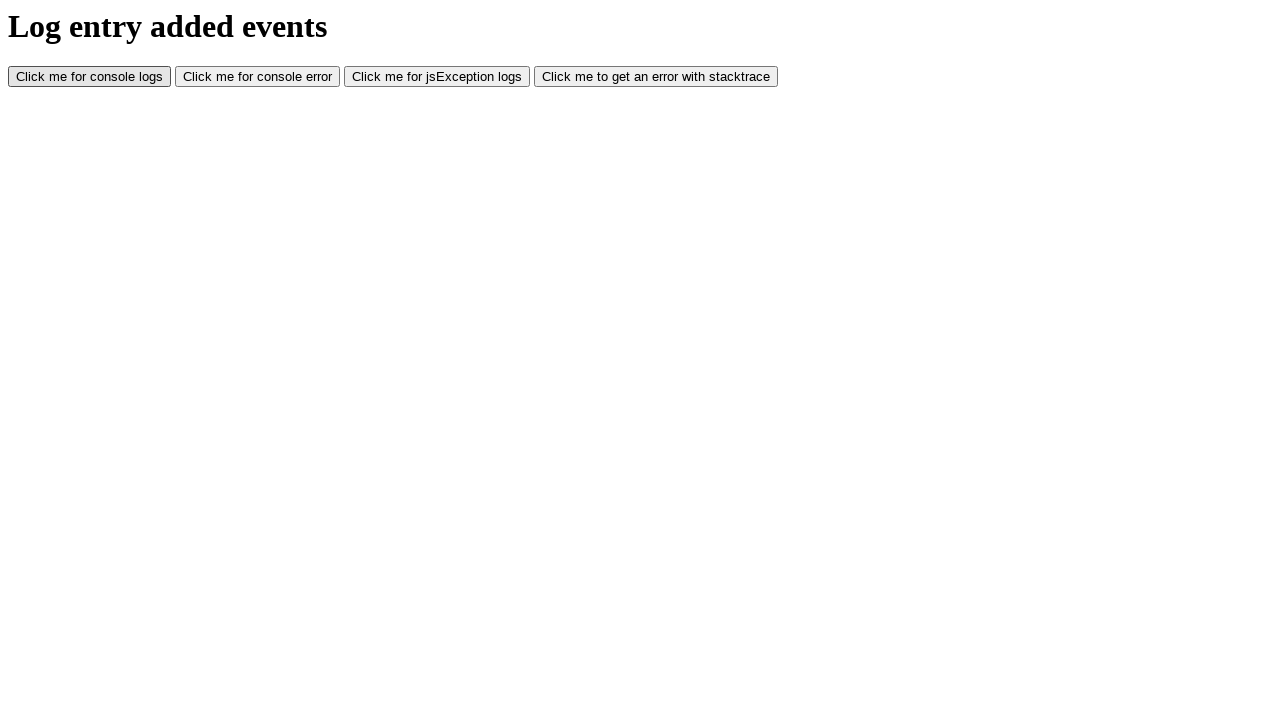